Tests hover functionality by hovering over an image element on the hovers page

Starting URL: https://the-internet.herokuapp.com/hovers

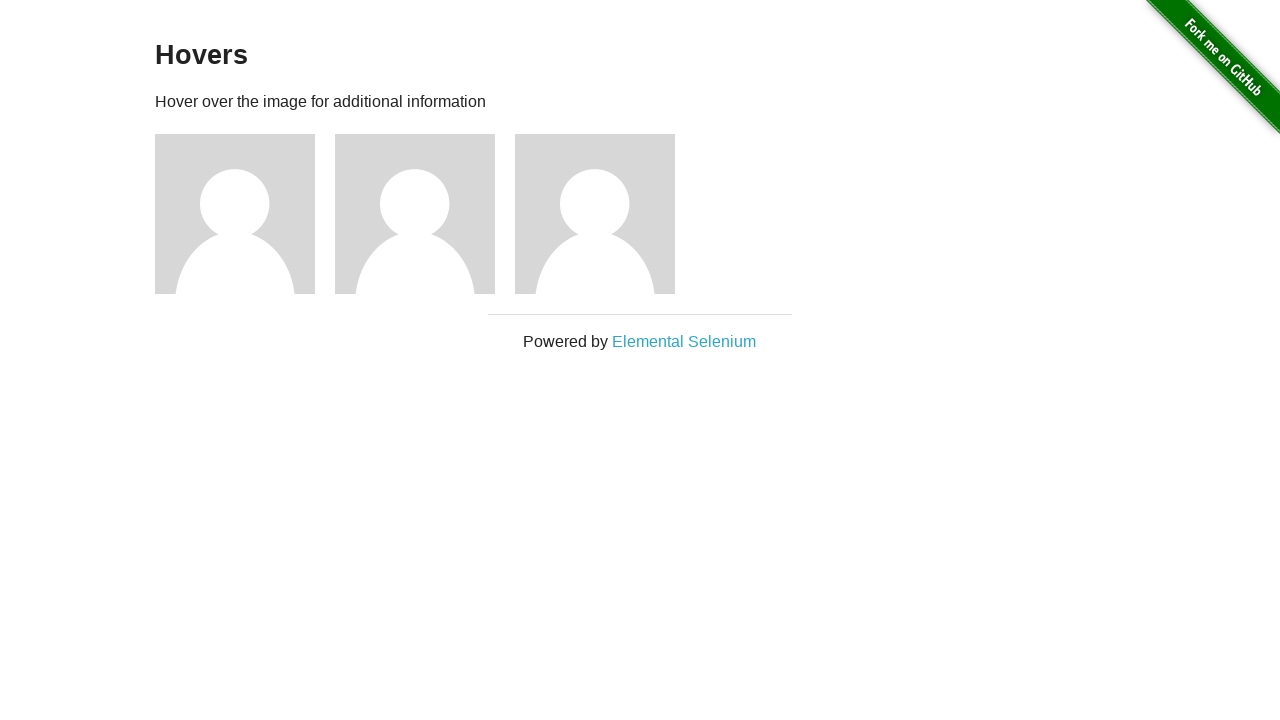

Navigated to hovers page
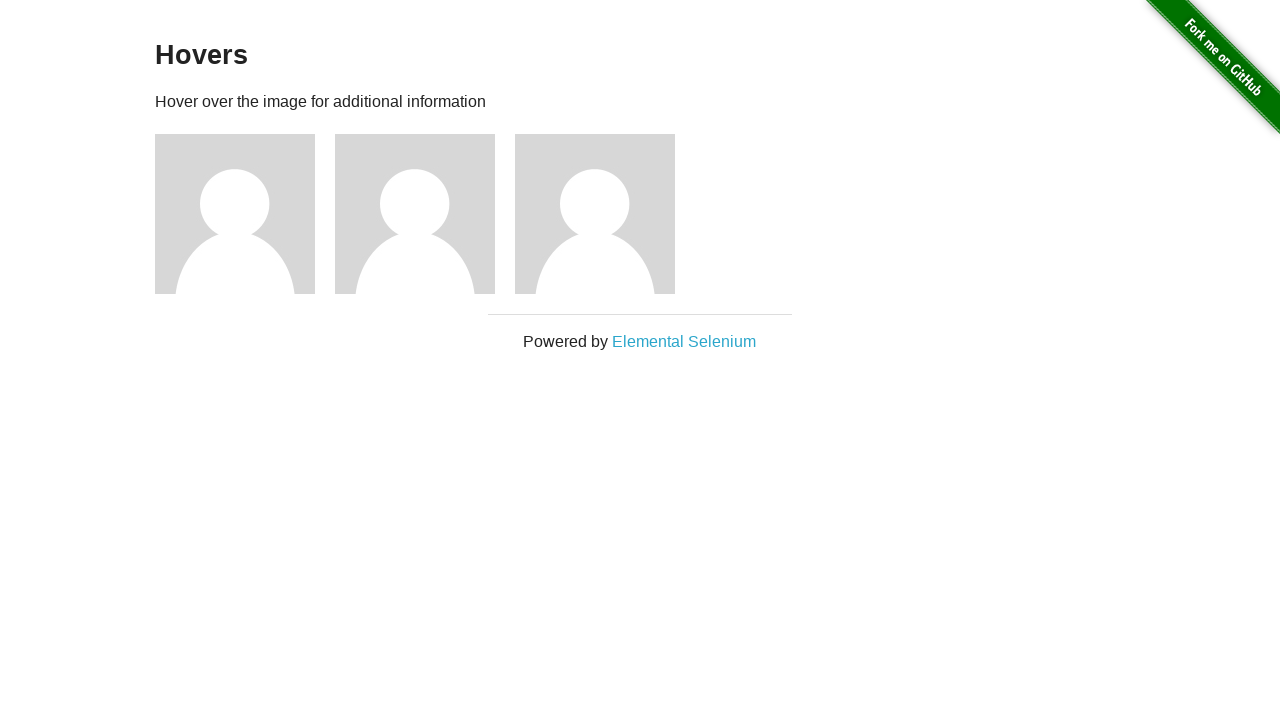

Hovered over Image1 at (235, 214) on #content > div > div:nth-child(3) > img
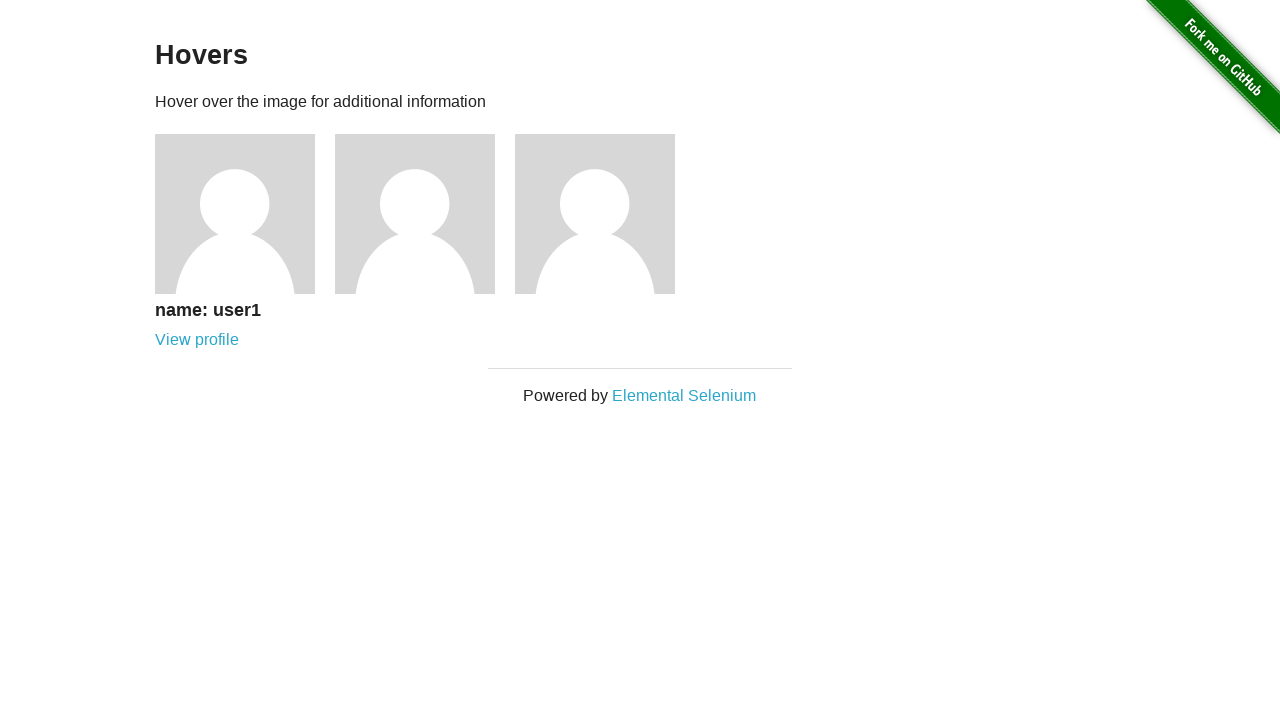

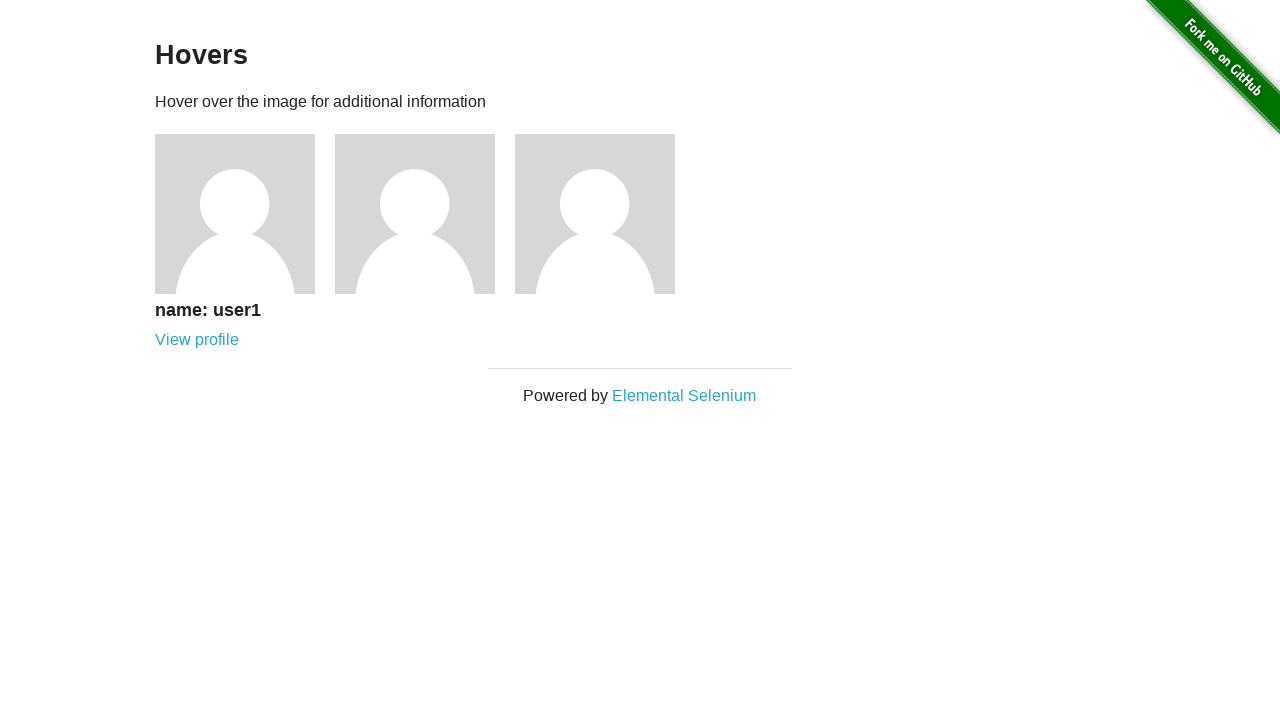